Tests that submitting the login form with empty username and password fields shows the "Username is required" error message

Starting URL: https://www.saucedemo.com/

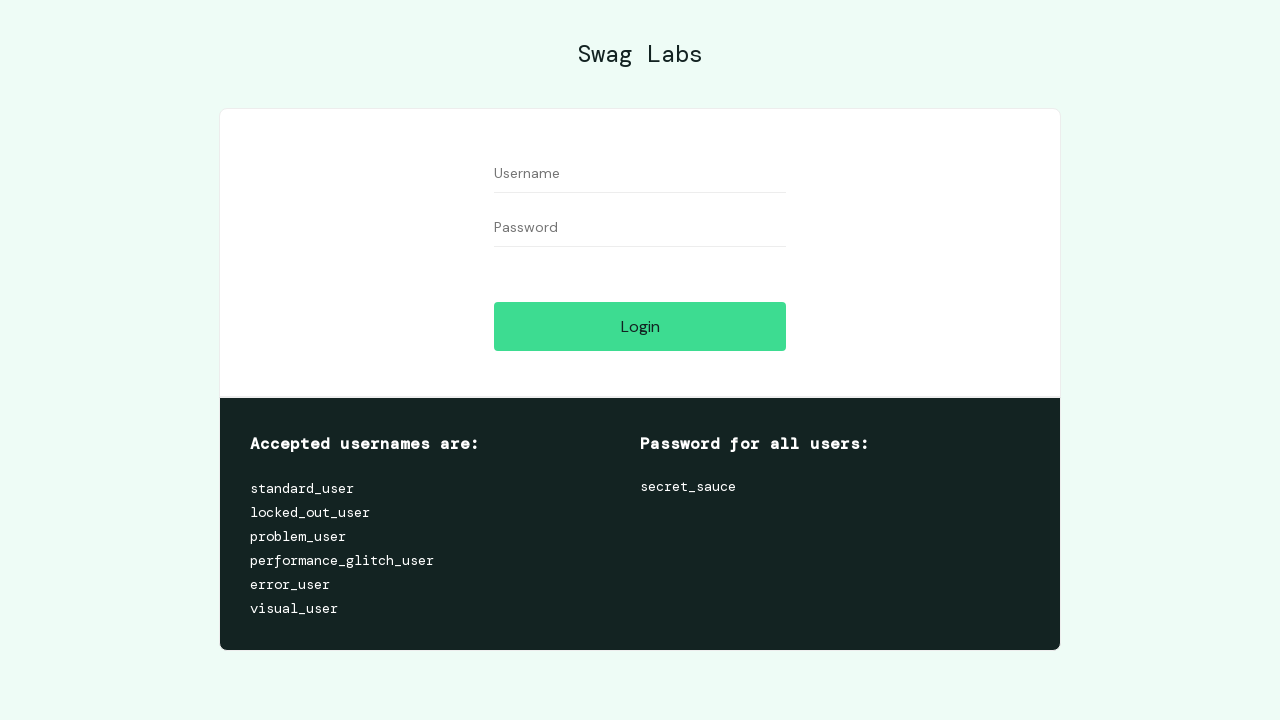

Waited for username field to be visible
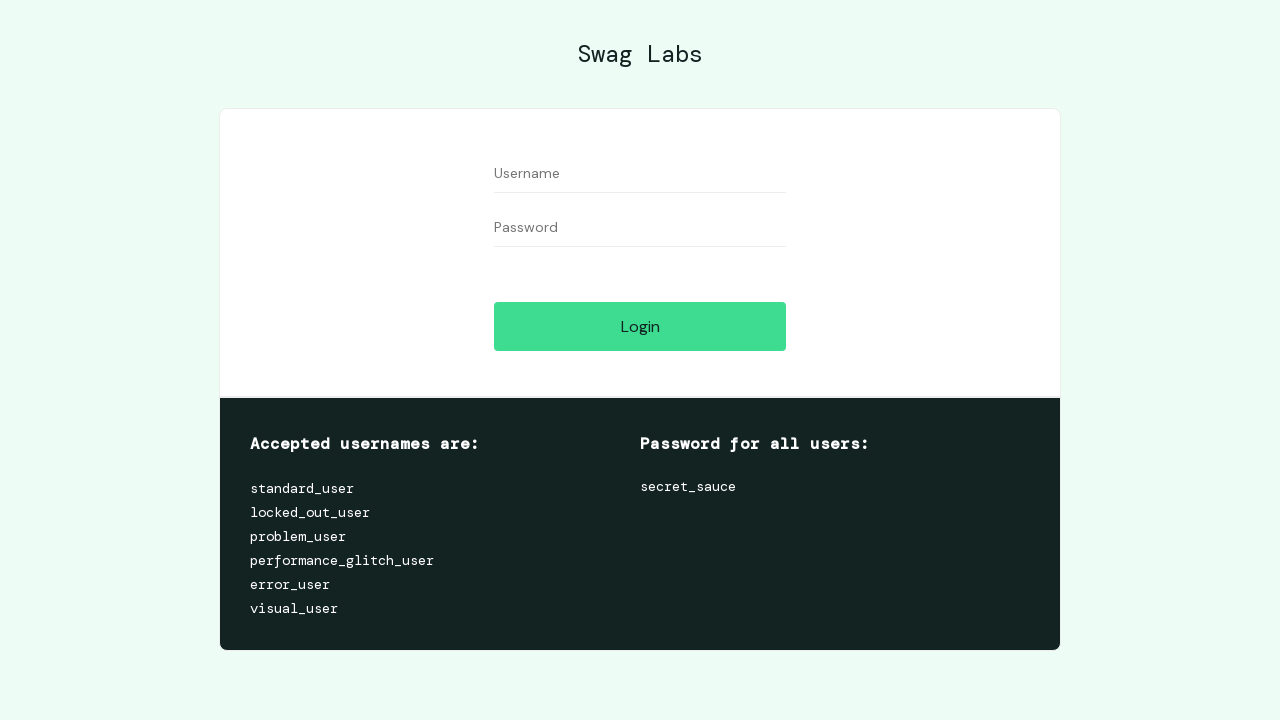

Waited for password field to be visible
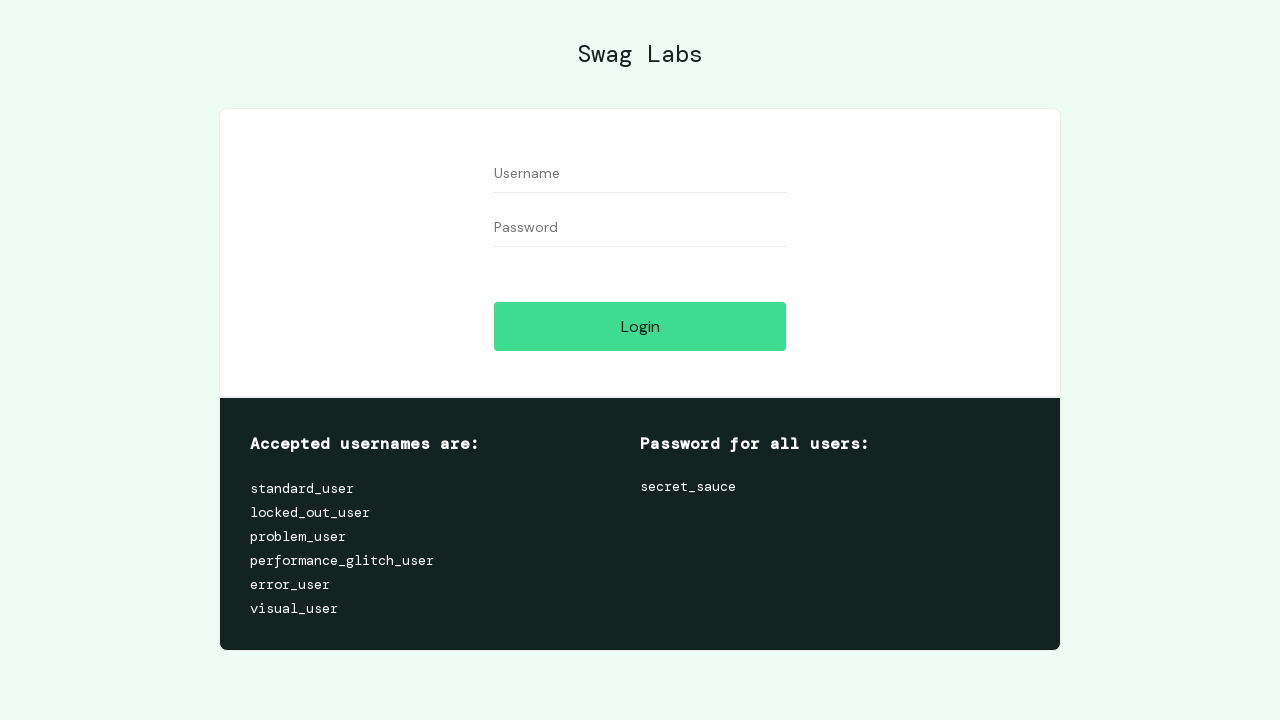

Clicked login button with empty username and password fields at (640, 326) on #login-button
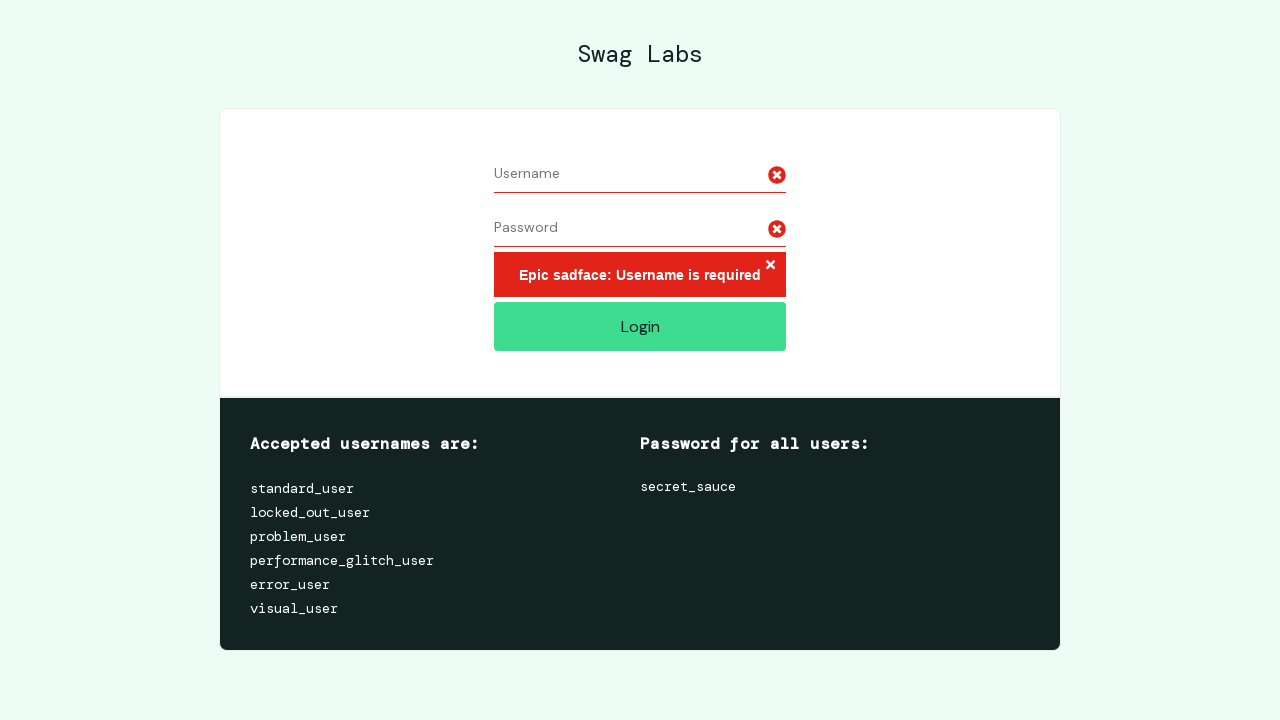

Located the error message element
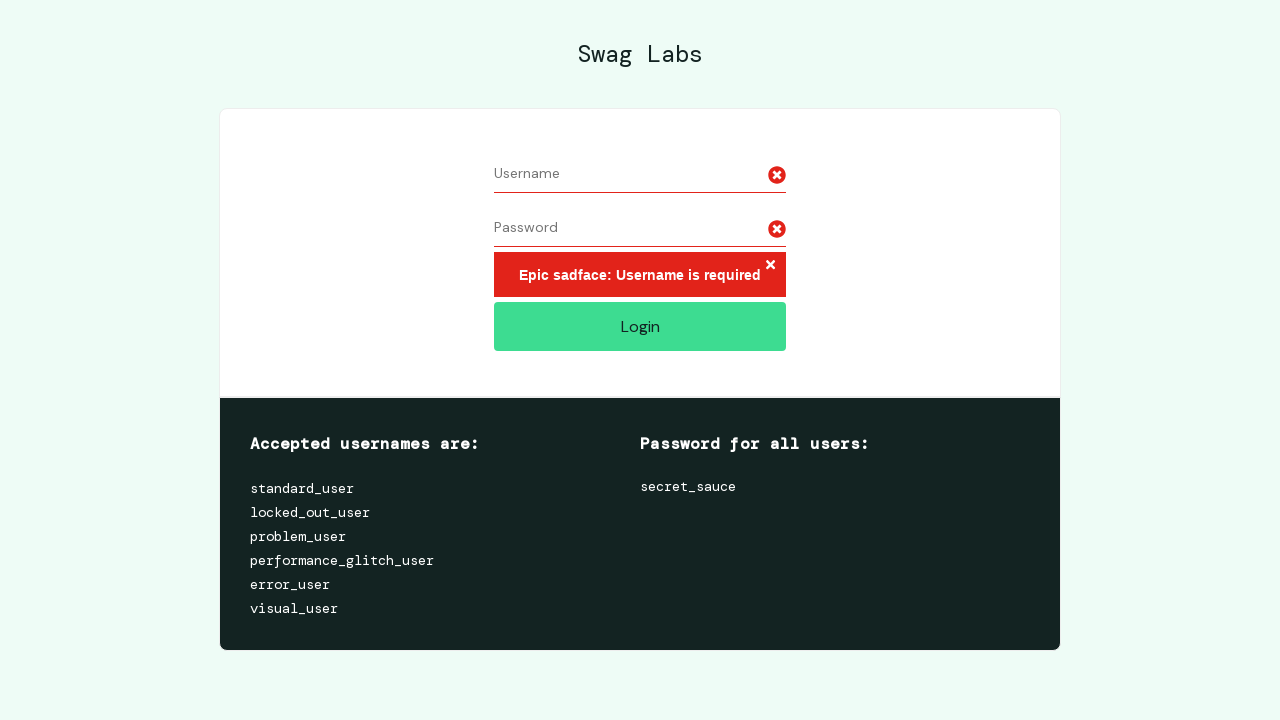

Waited for error message to be displayed
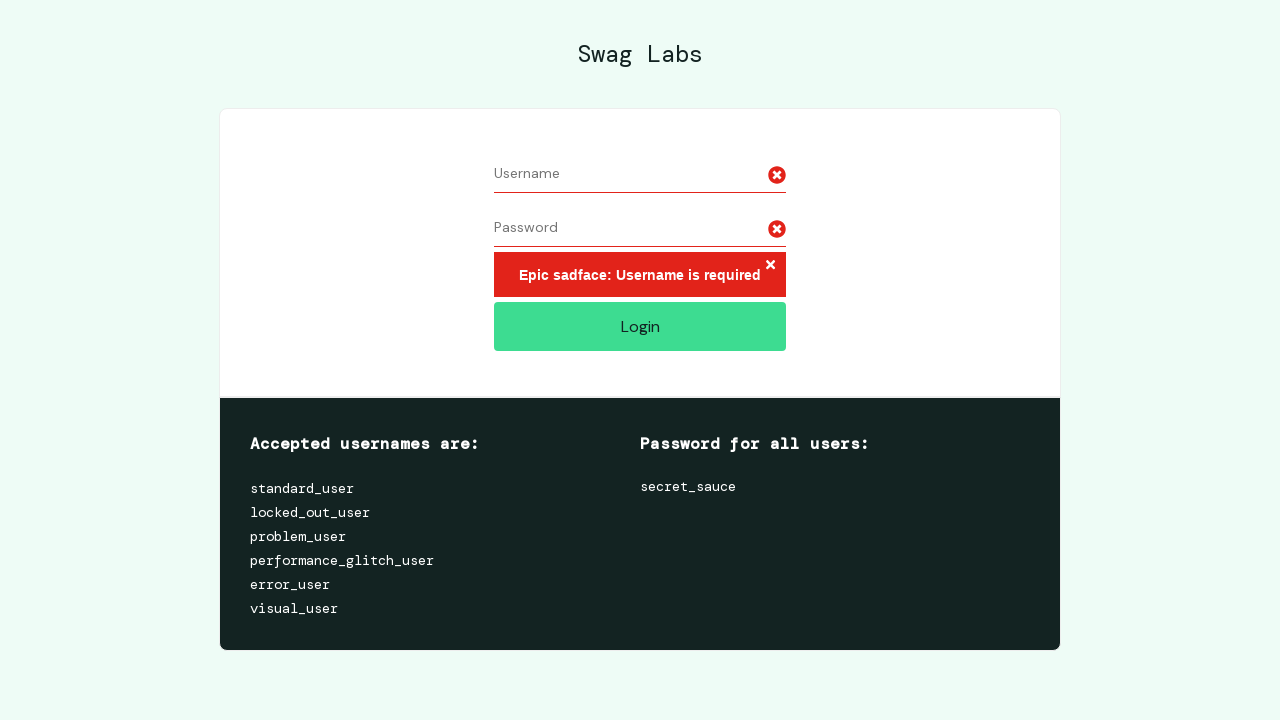

Verified error message text is 'Epic sadface: Username is required'
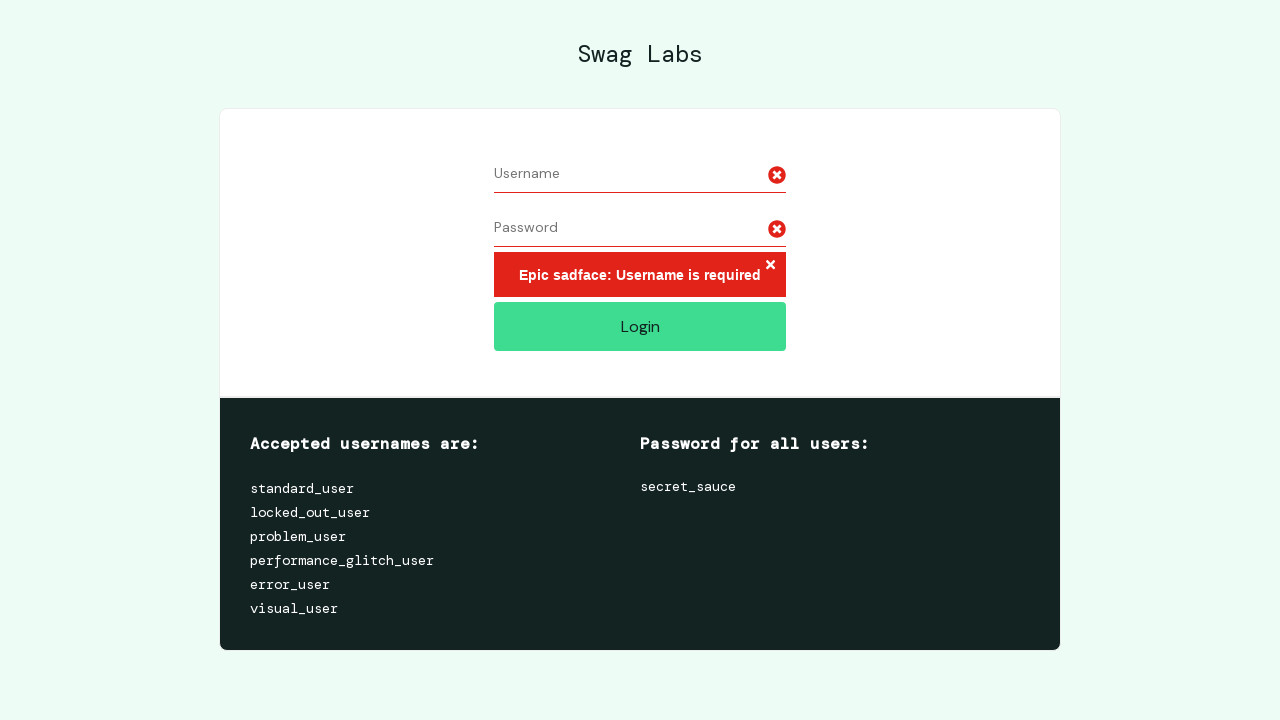

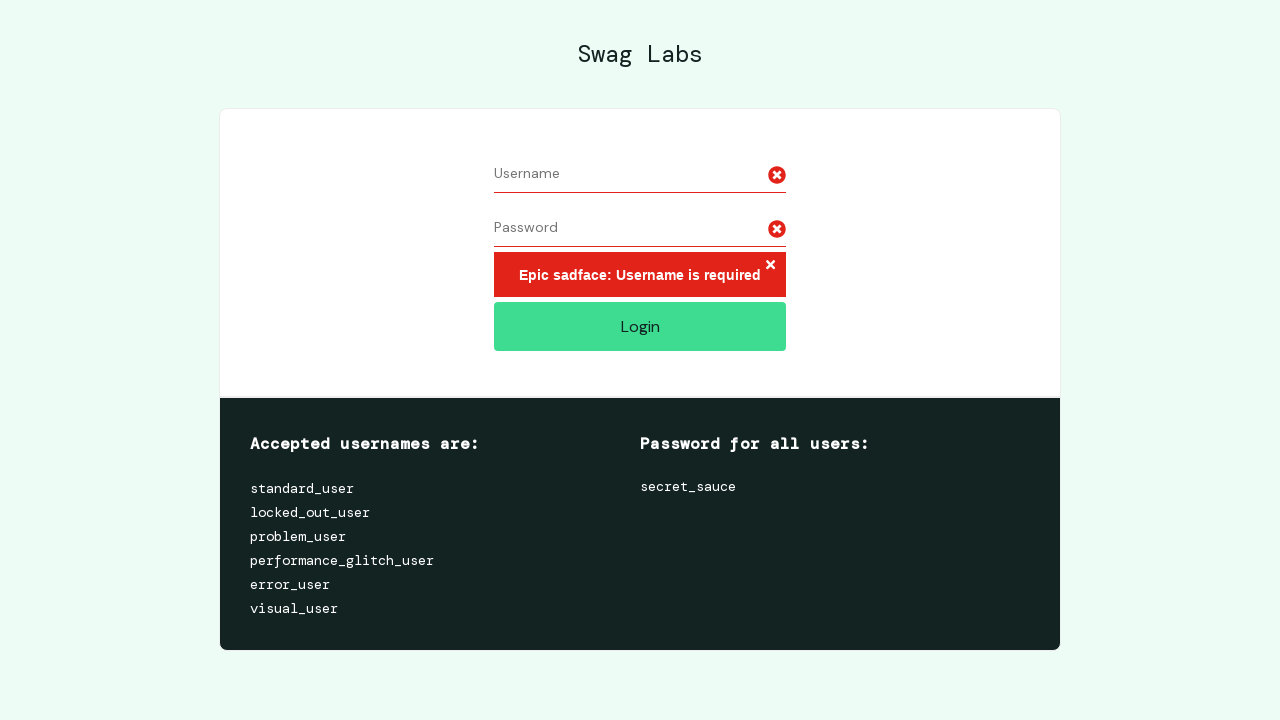